Navigates to Konacard merchant search page, selects a category, and searches for a specific merchant

Starting URL: https://search.konacard.co.kr/payable-merchants

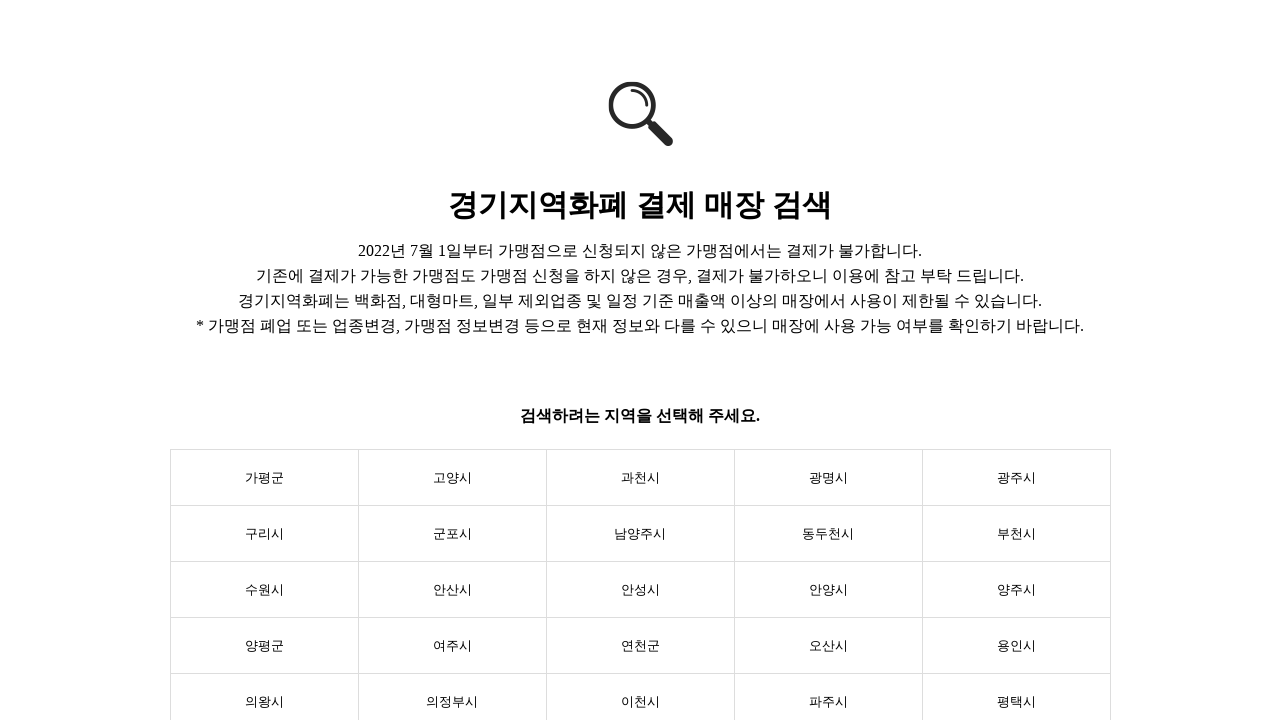

Selected 11th category item from the merchant category list at (264, 590) on xpath=//*[@id="kalist_area"]/div[1]/ul/li[11]
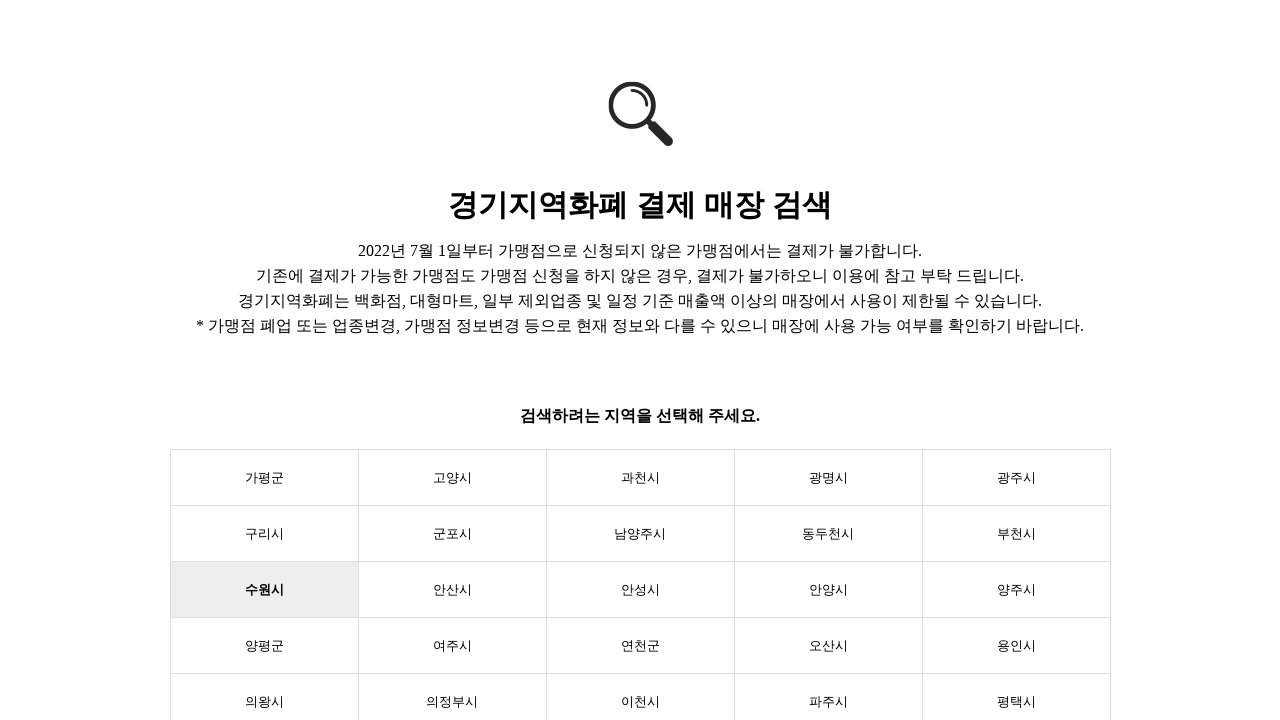

Clicked the select button to confirm category selection at (534, 363) on .btn_select.btn_black
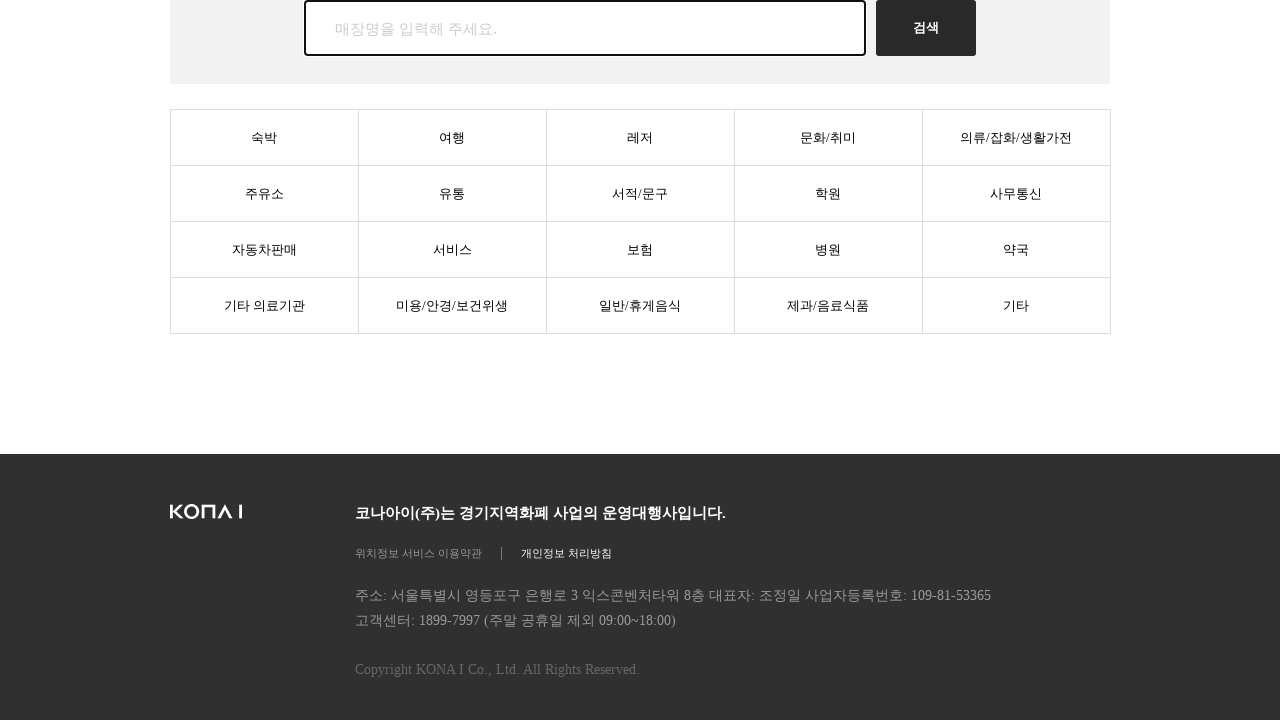

Cleared the search field on input[name="searchKey"]
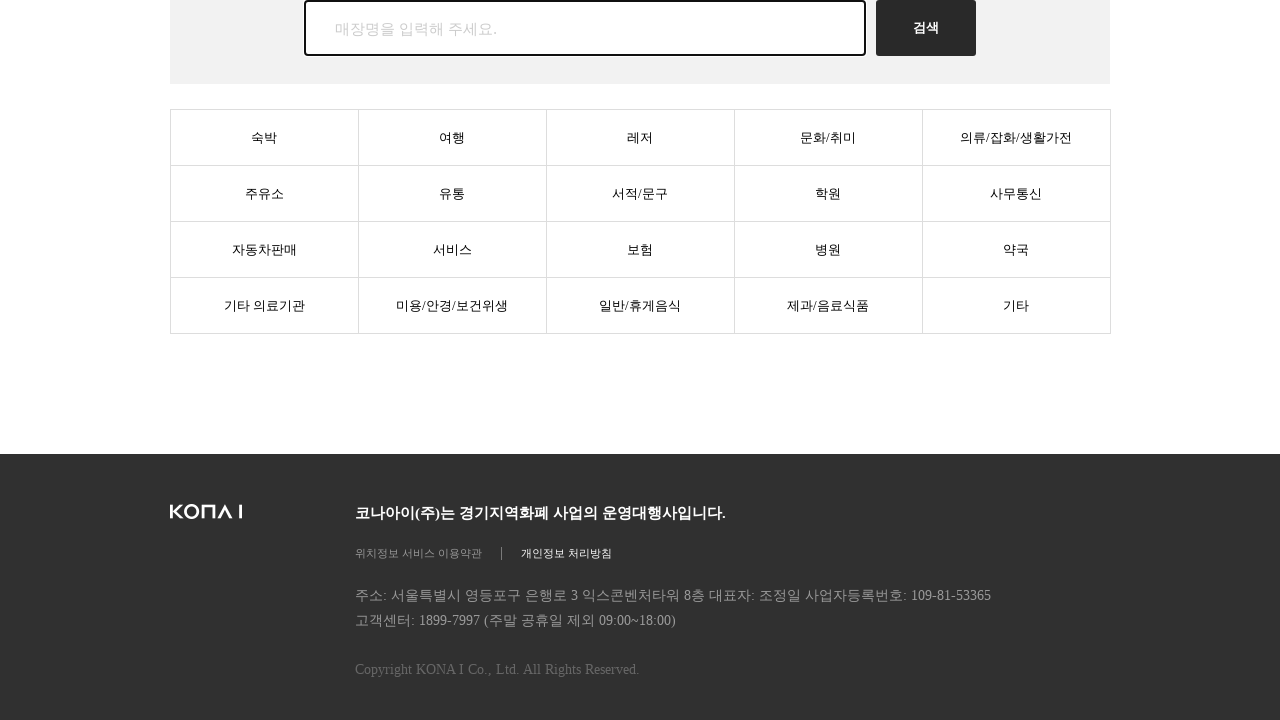

Filled search field with merchant name '필라테스앤드' on input[name="searchKey"]
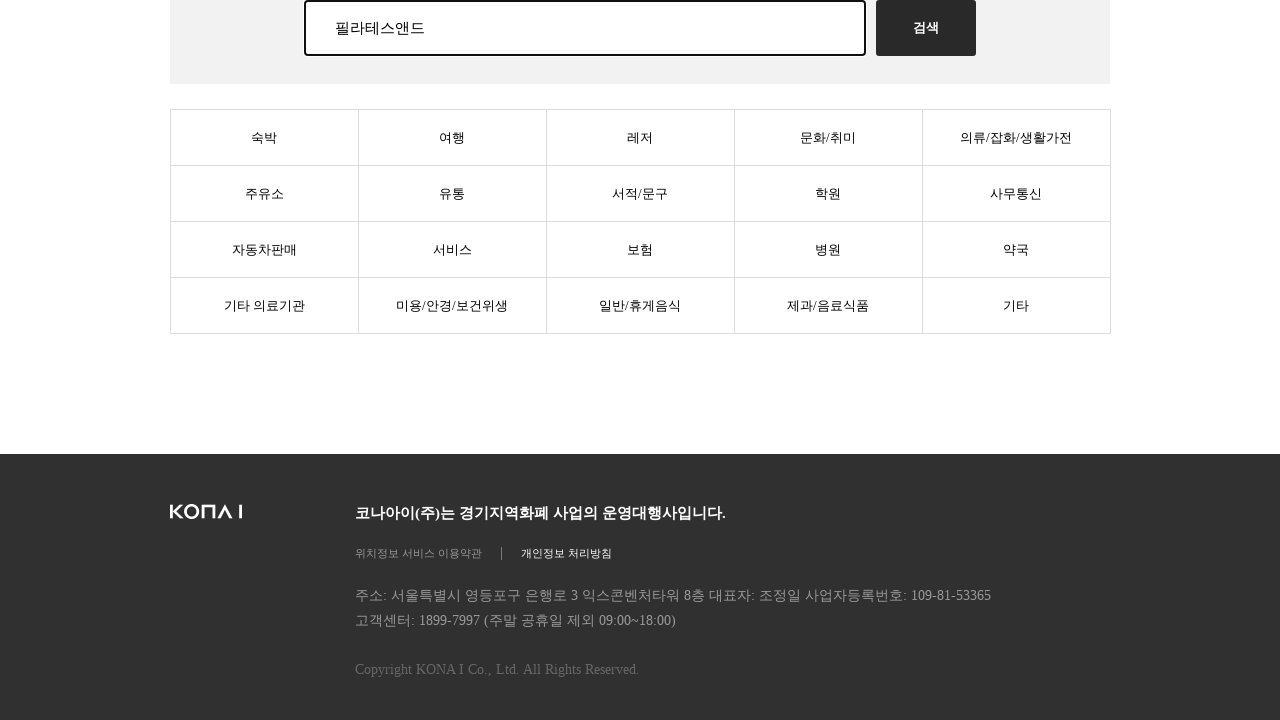

Clicked the search button to search for the merchant at (926, 28) on .btn_search.btn_black_s
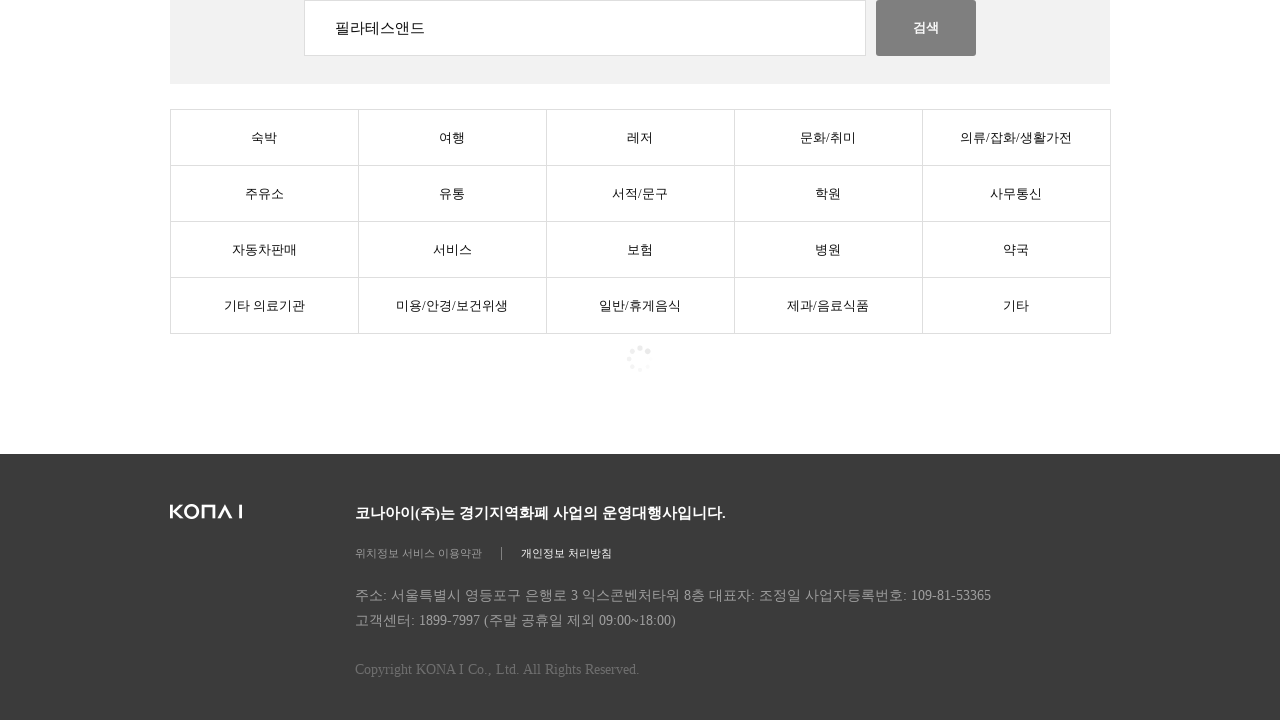

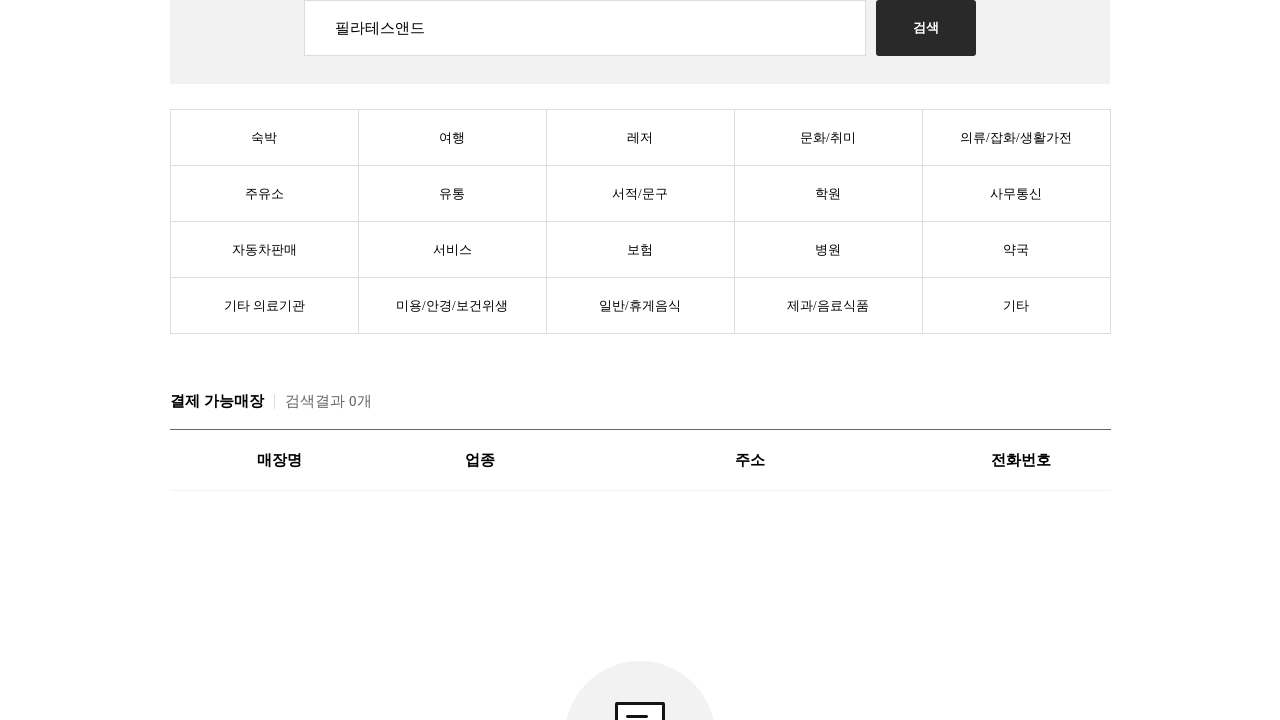